Tests modern alert (modal) by clicking a button to open it and then closing the modal

Starting URL: https://letcode.in/alert

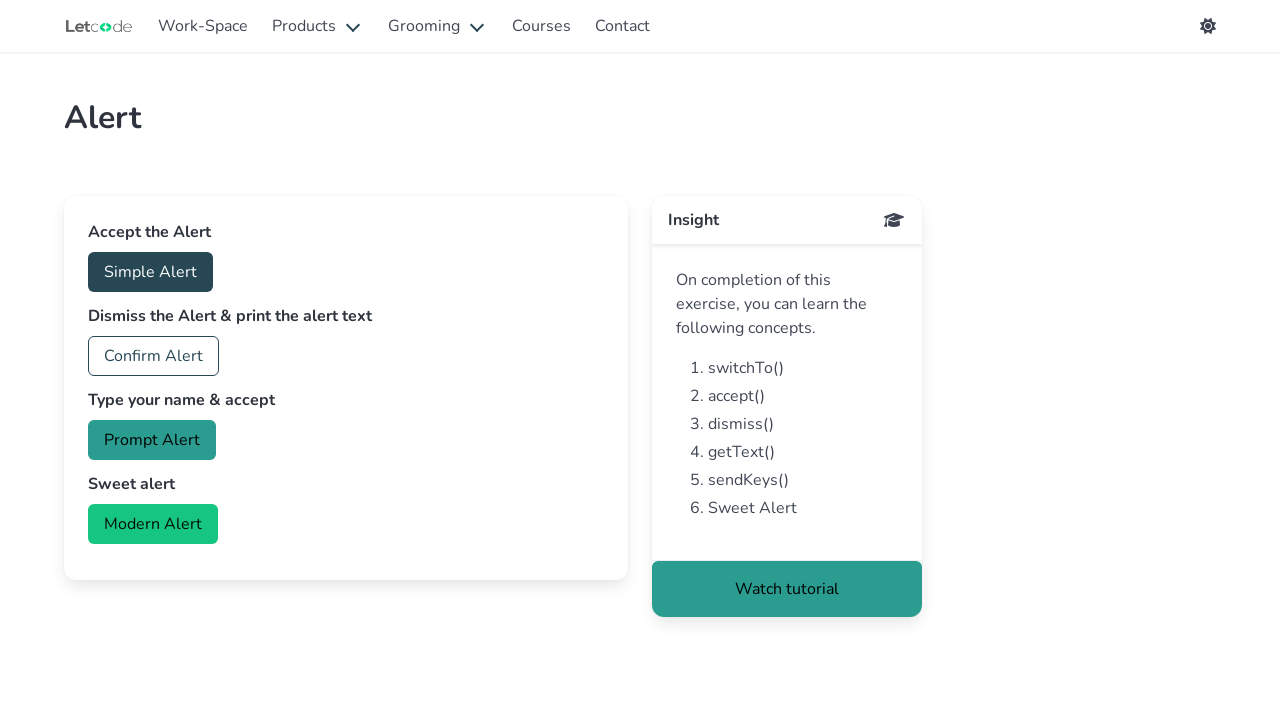

Clicked modern alert button to open modal at (153, 524) on button#modern
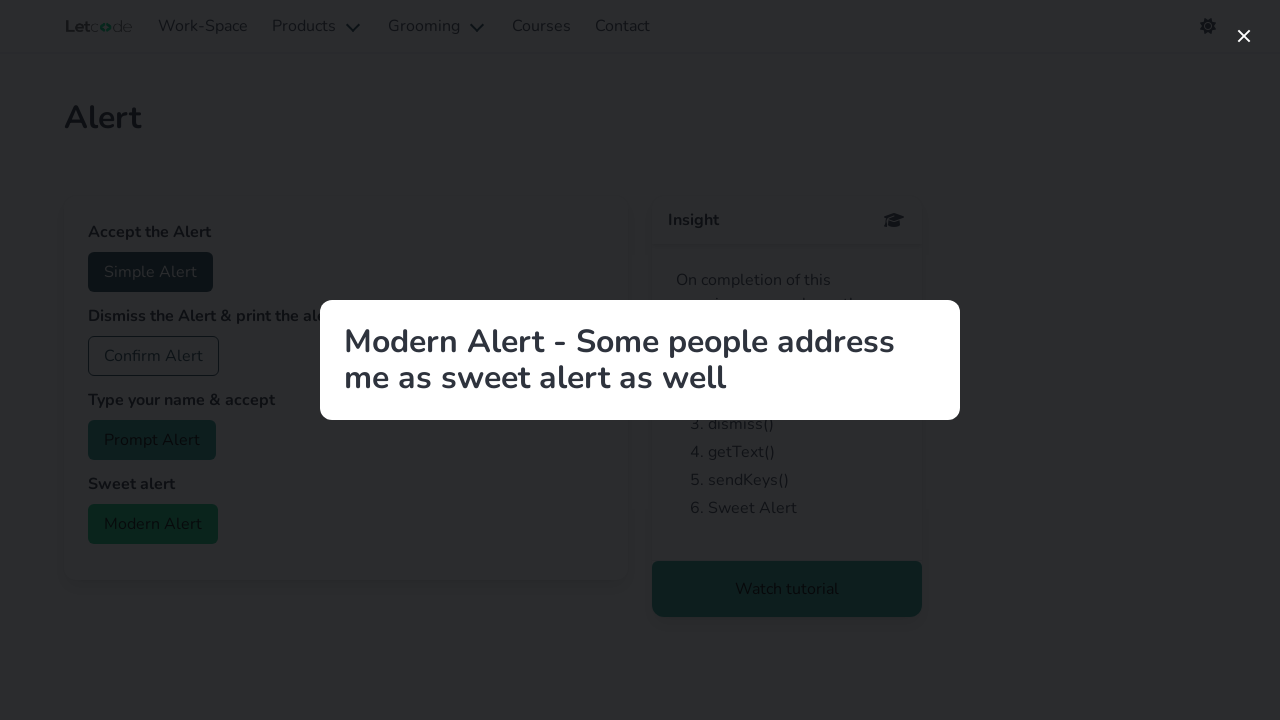

Modal appeared with title
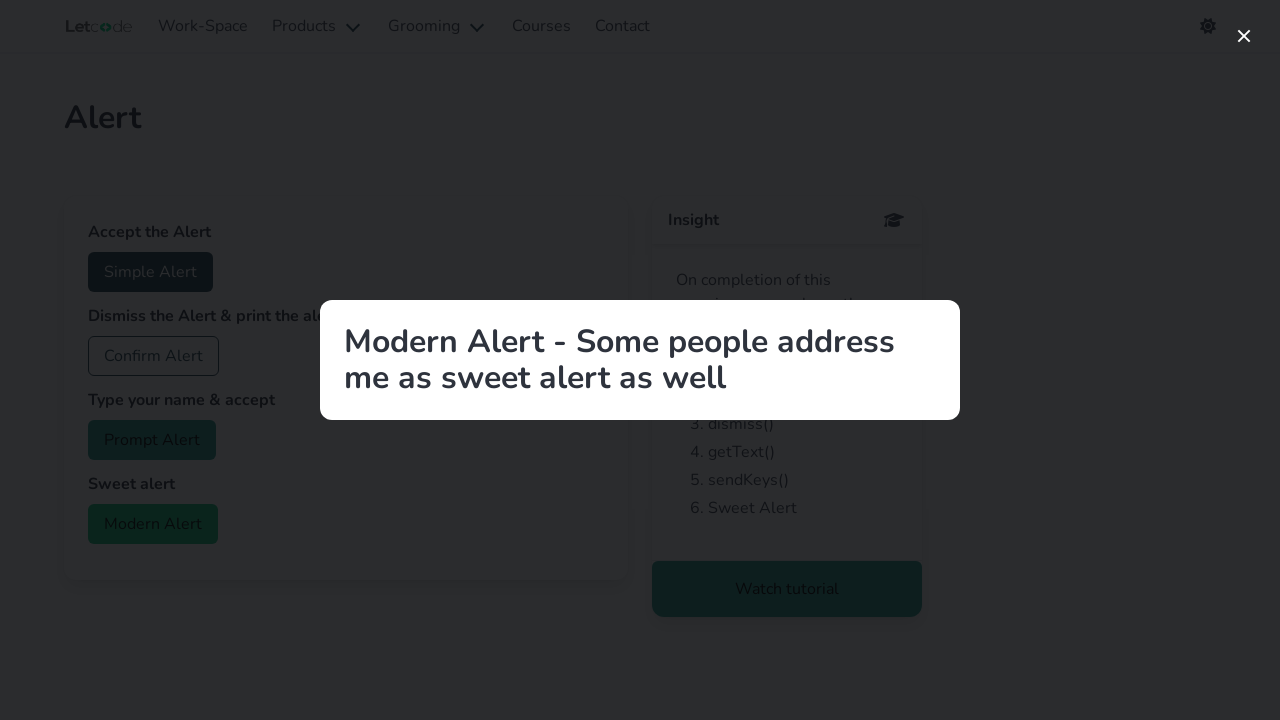

Clicked close button to dismiss modal at (1244, 36) on button.modal-close.is-large
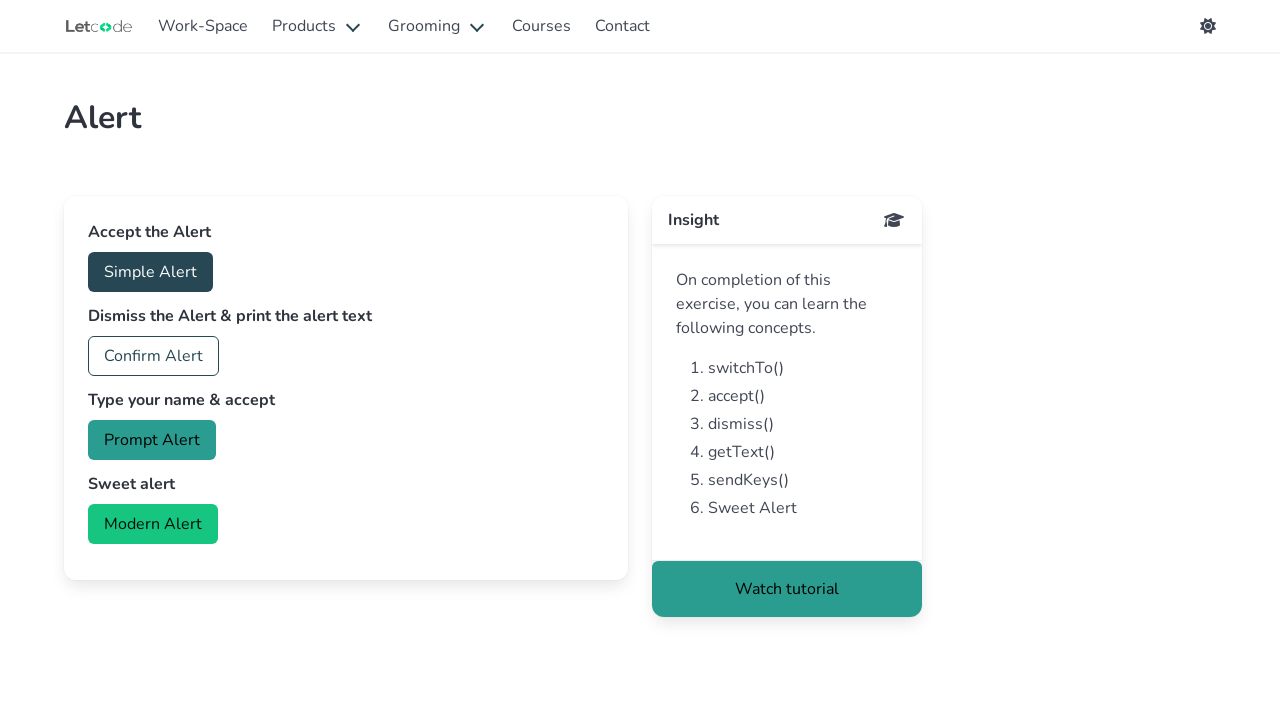

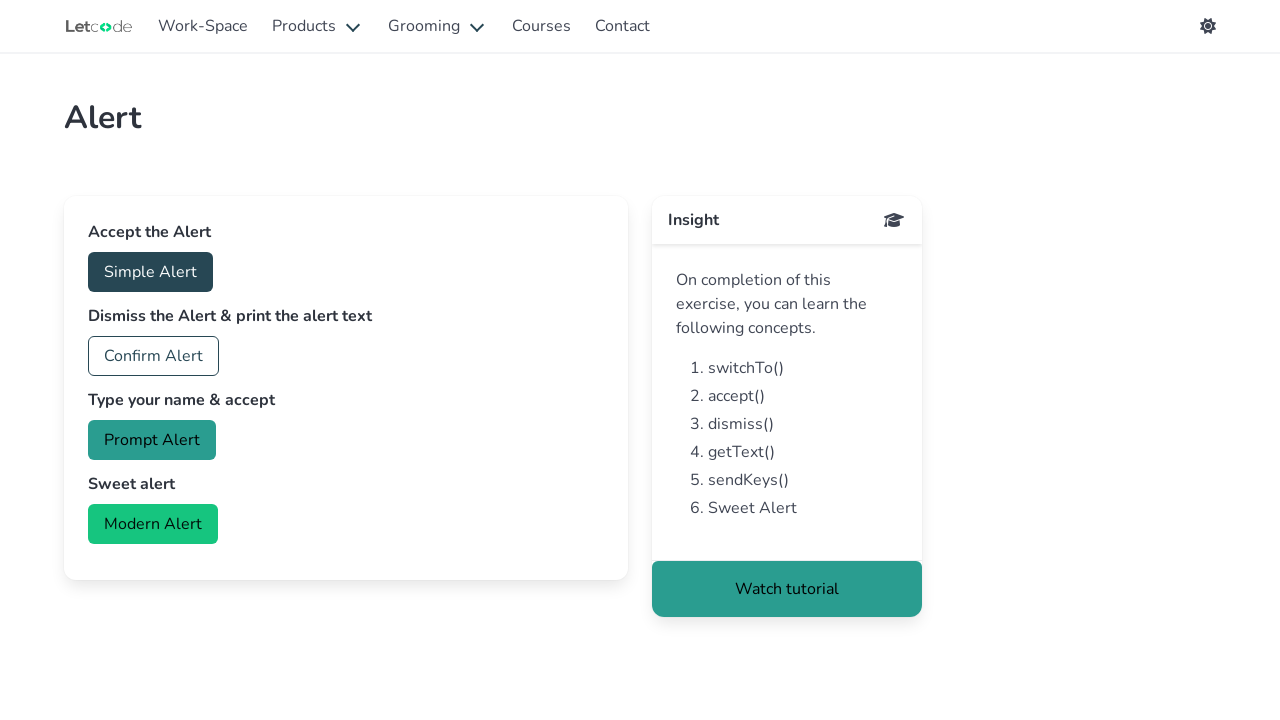